Tests a form submission by filling in name, email, and address fields on the DemoQA text box form

Starting URL: https://demoqa.com/text-box

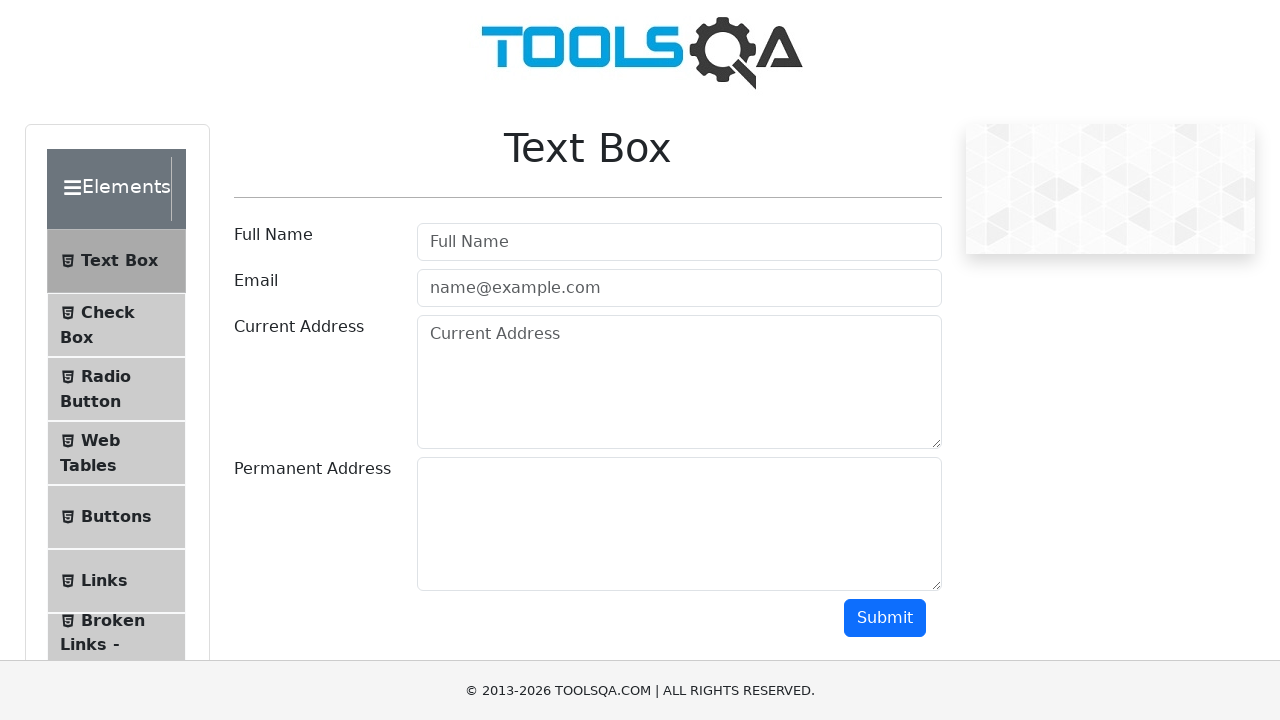

Navigated to DemoQA text box form
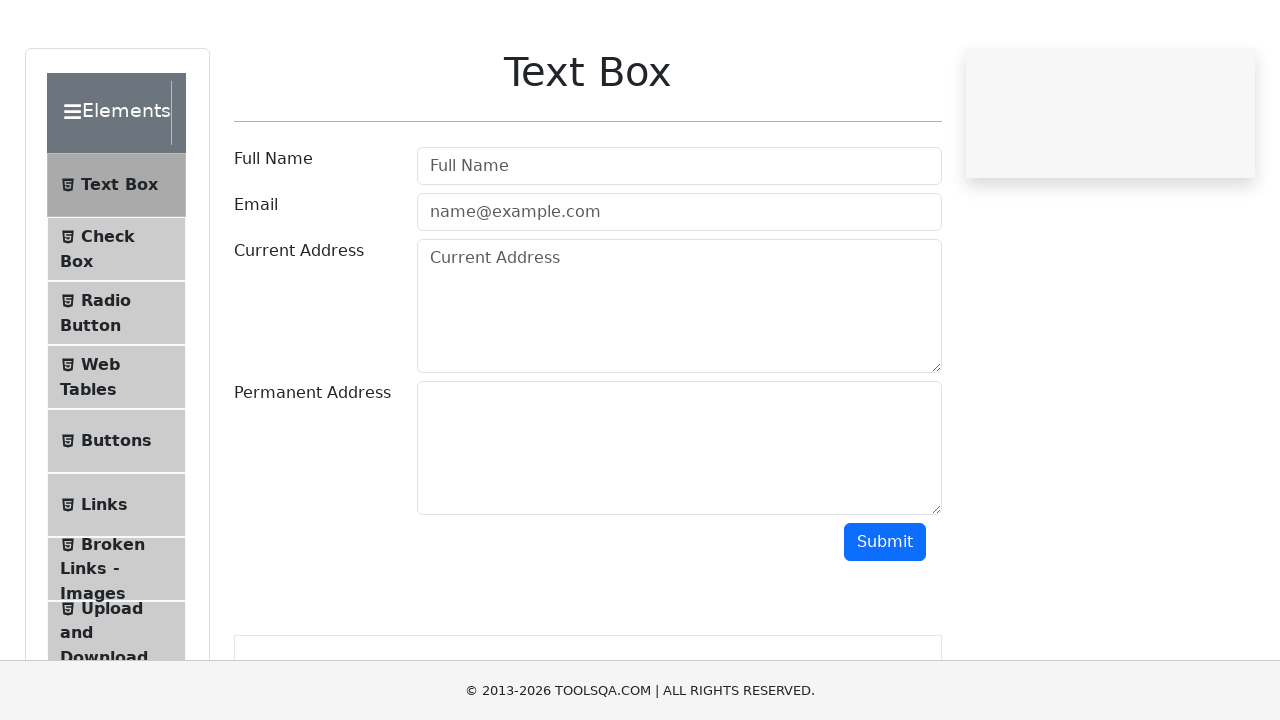

Filled in name field with 'Roberto' on //input[contains(@id,'userName')]
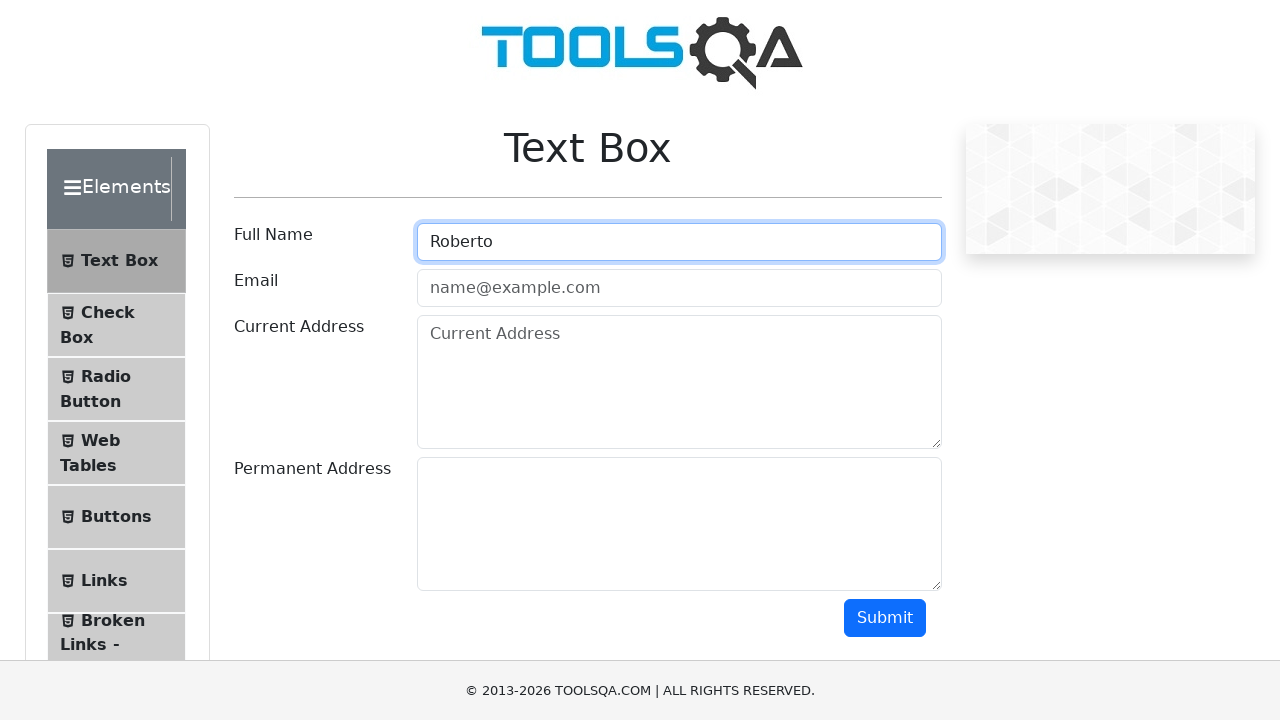

Filled in email field with 'robertTester@gmail.com' on //input[contains(@id,'userEmail')]
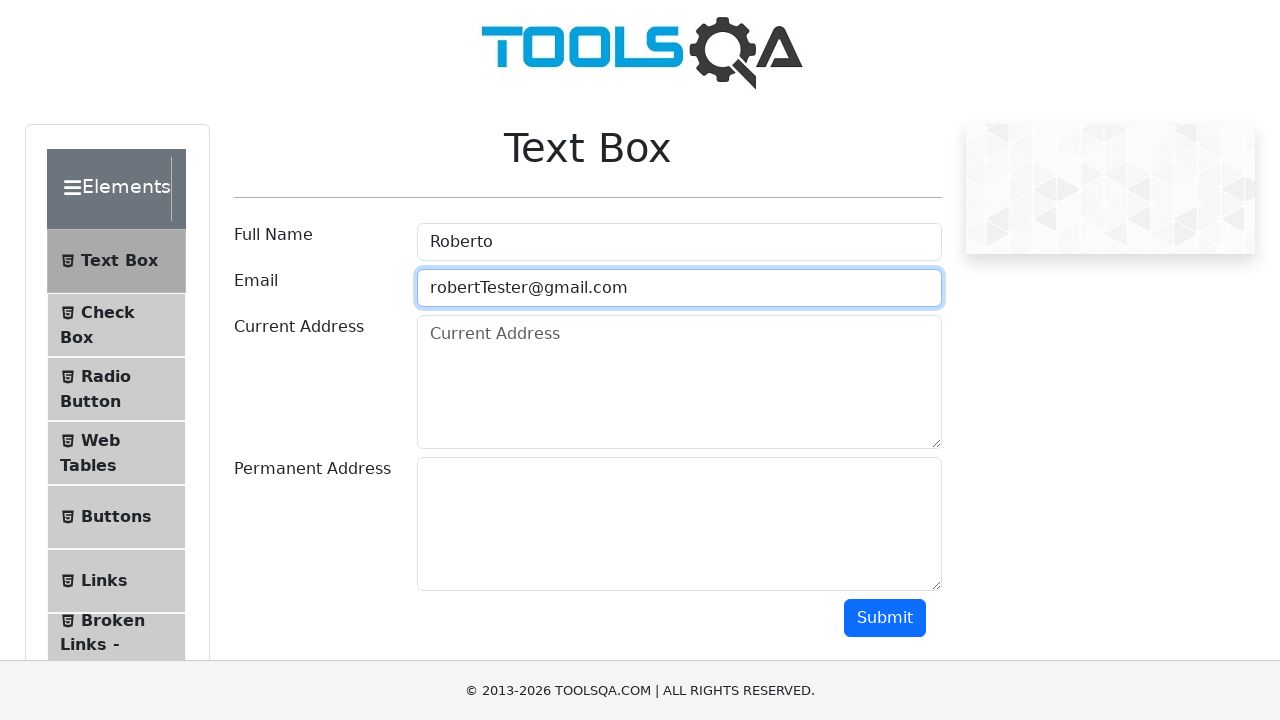

Filled in current address field with 'Av Lopez Mateos, Calles del centro' on //textarea[contains(@id,'currentAddress')]
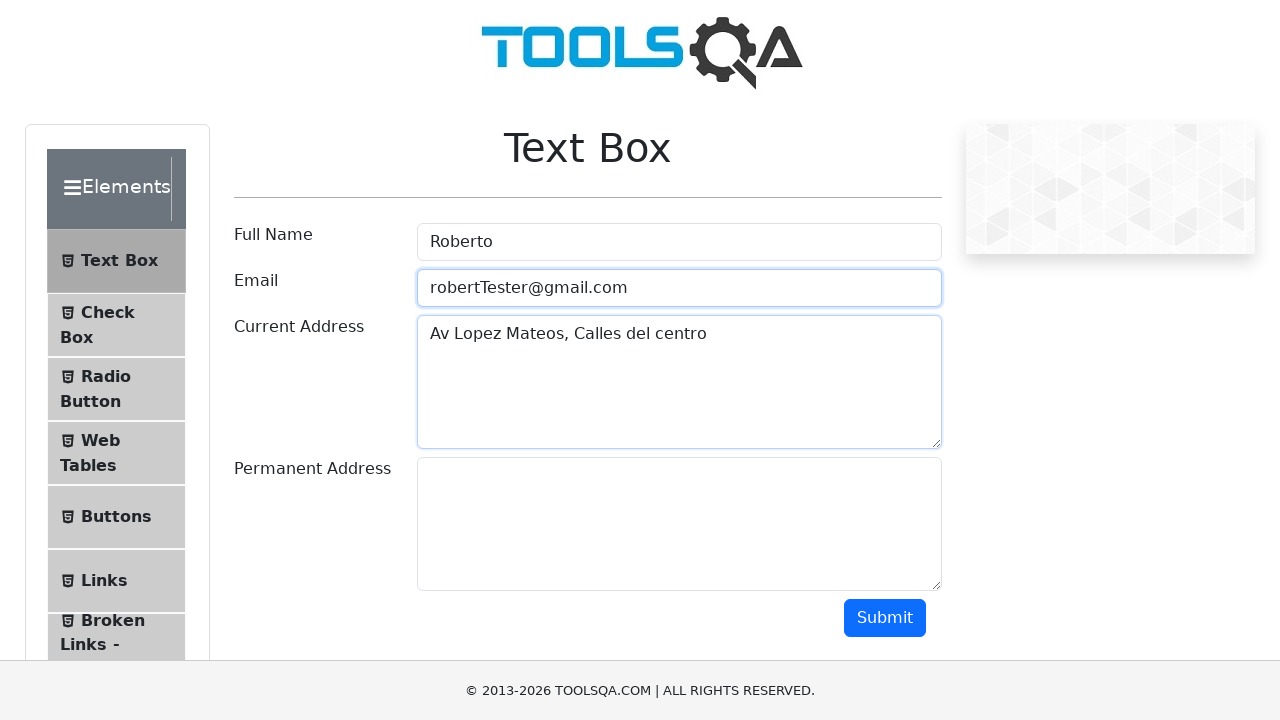

Filled in permanent address field with 'Calle Flores, Zona Sur' on //textarea[contains(@id,'permanentAddress')]
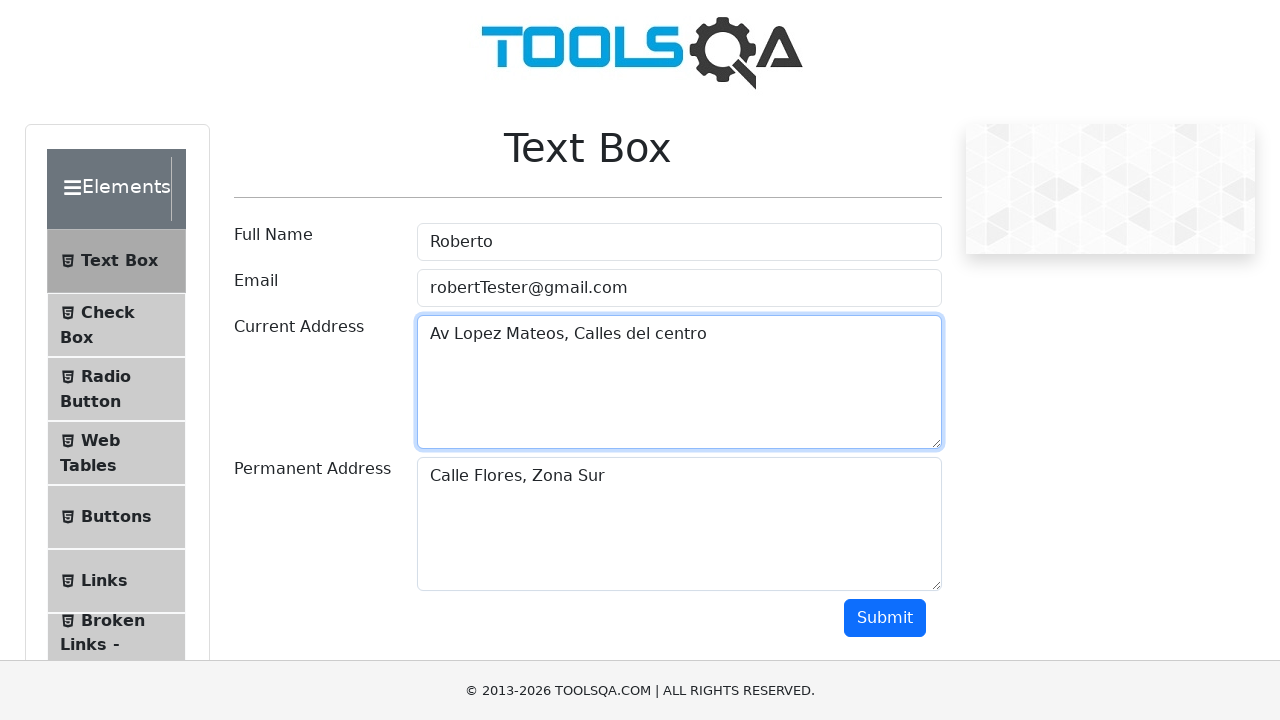

Clicked the submit button to submit the form at (885, 618) on xpath=//button[contains(@id,'submit')]
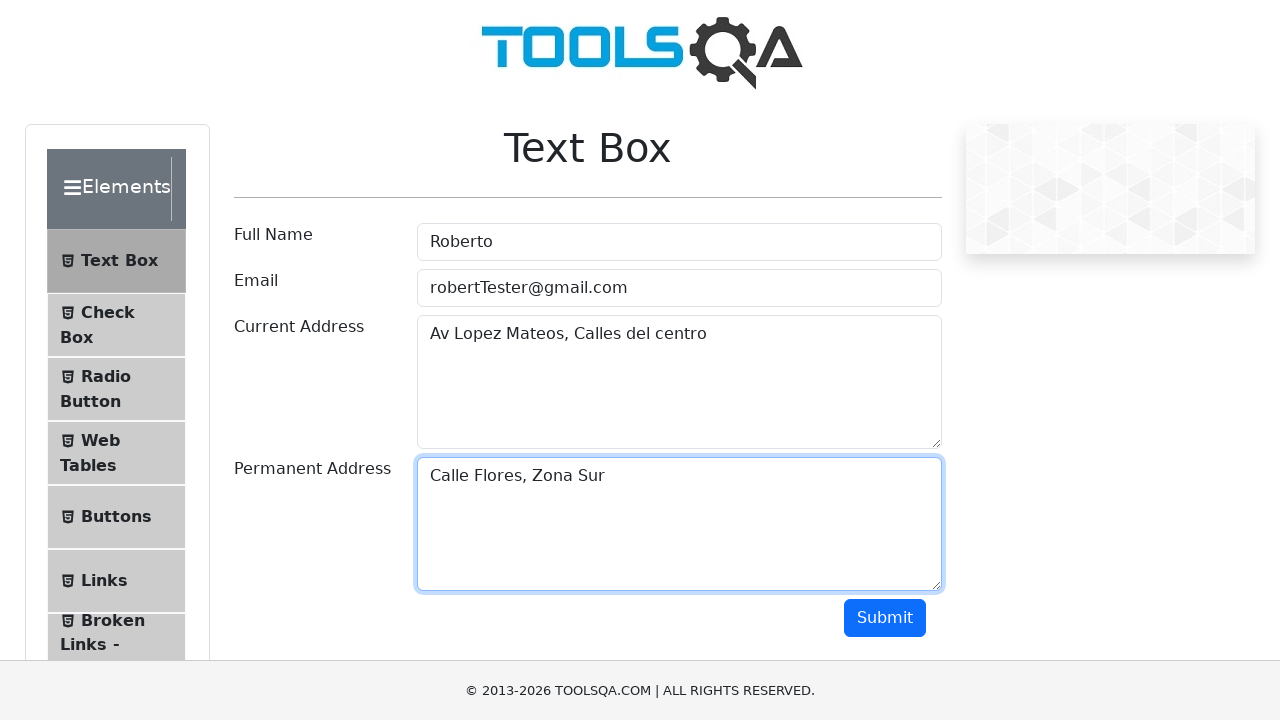

Scrolled down to view form submission results
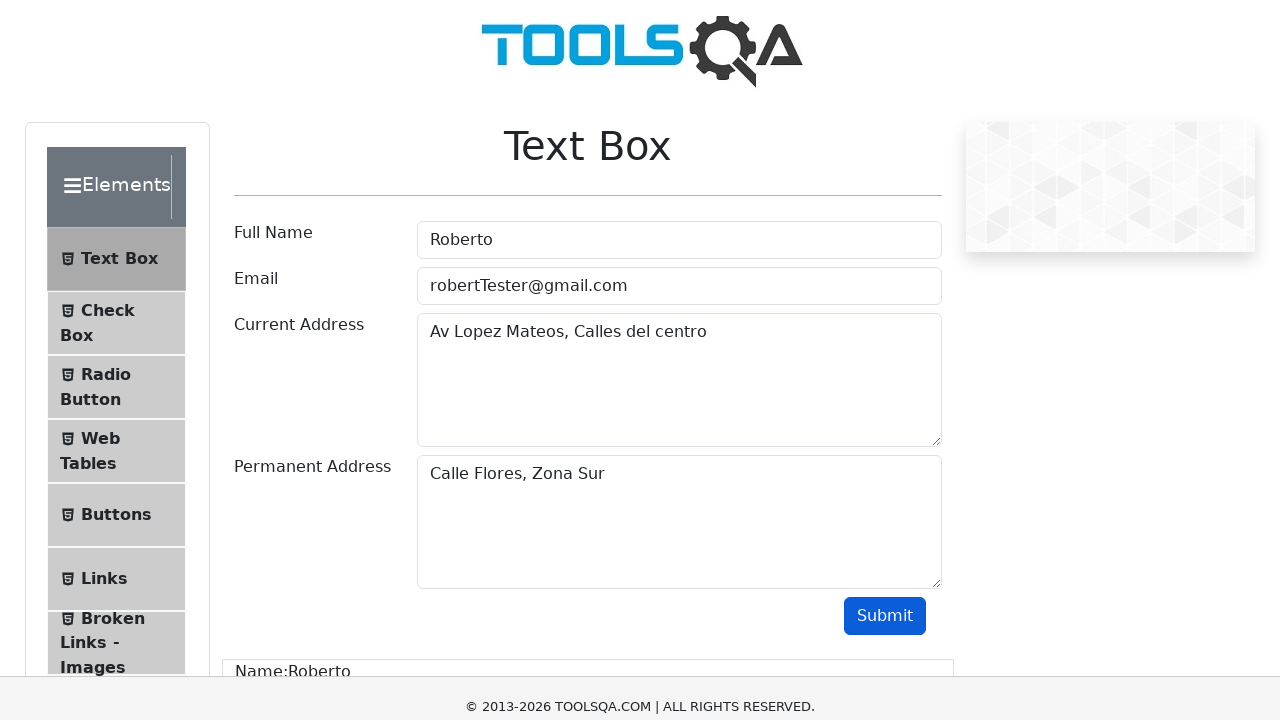

Waited for output to be fully visible
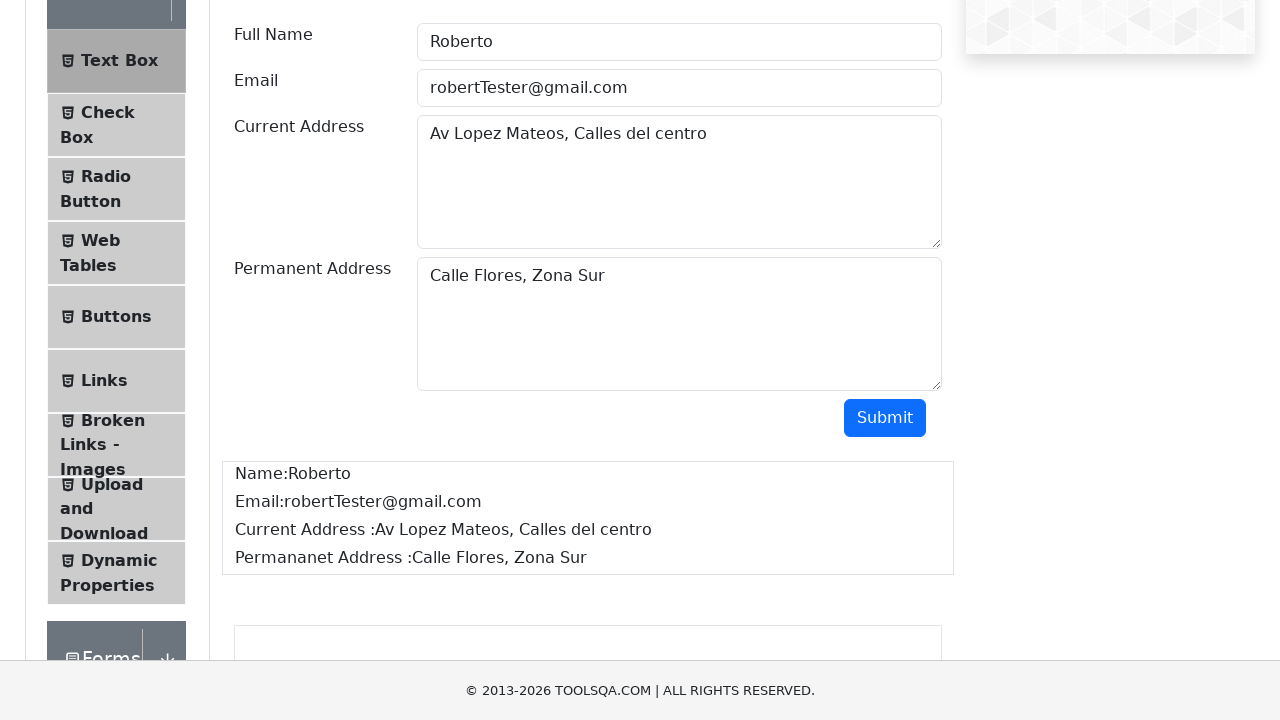

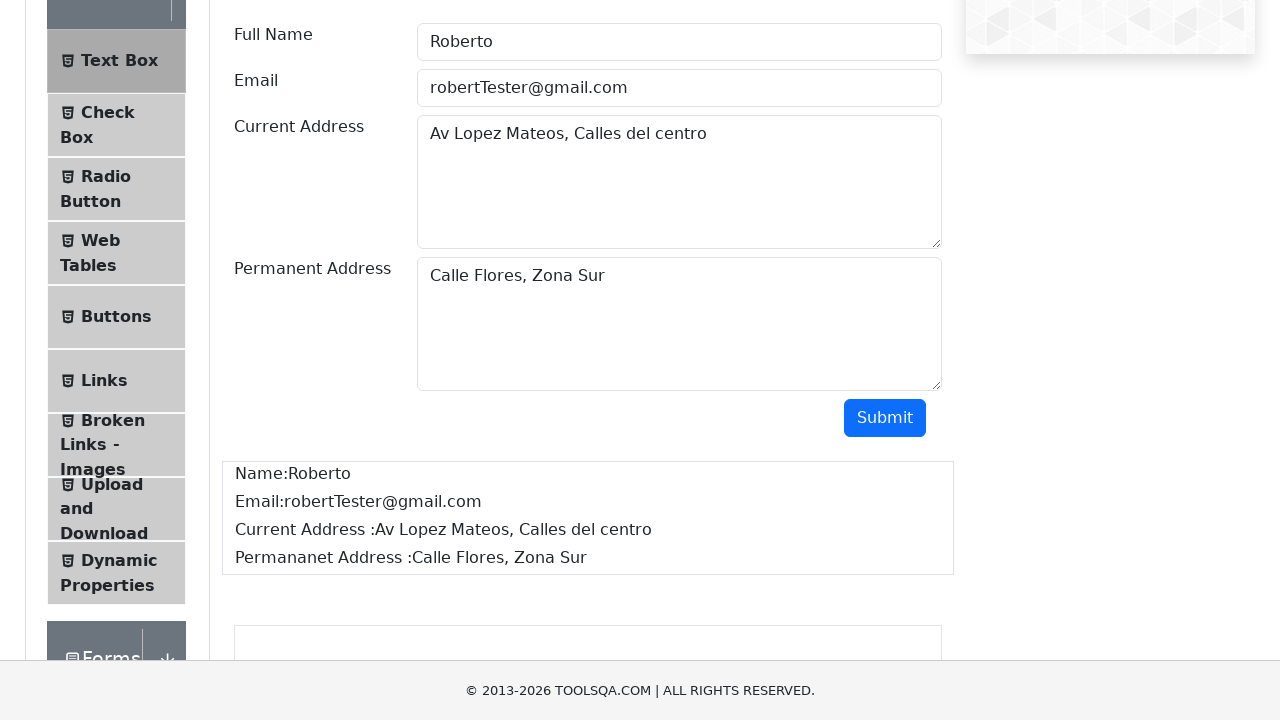